Tests filtering to display only active (non-completed) items

Starting URL: https://demo.playwright.dev/todomvc

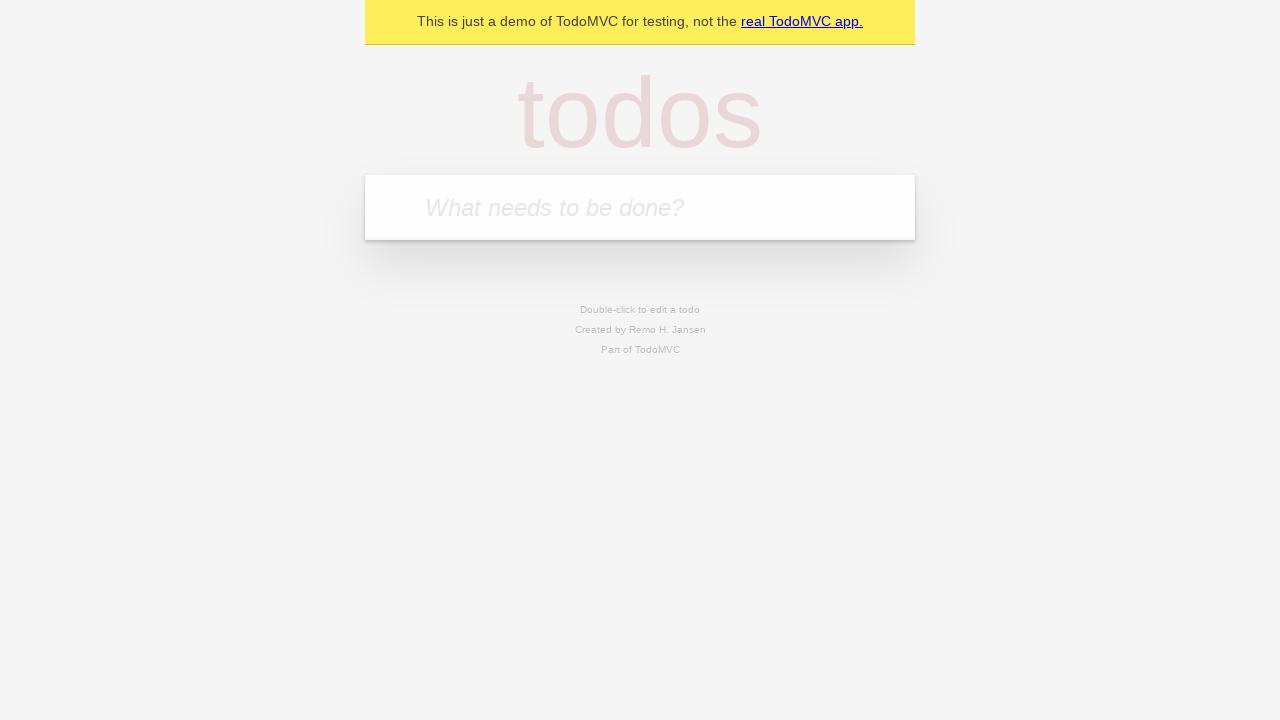

Filled todo input with 'buy some cheese' on internal:attr=[placeholder="What needs to be done?"i]
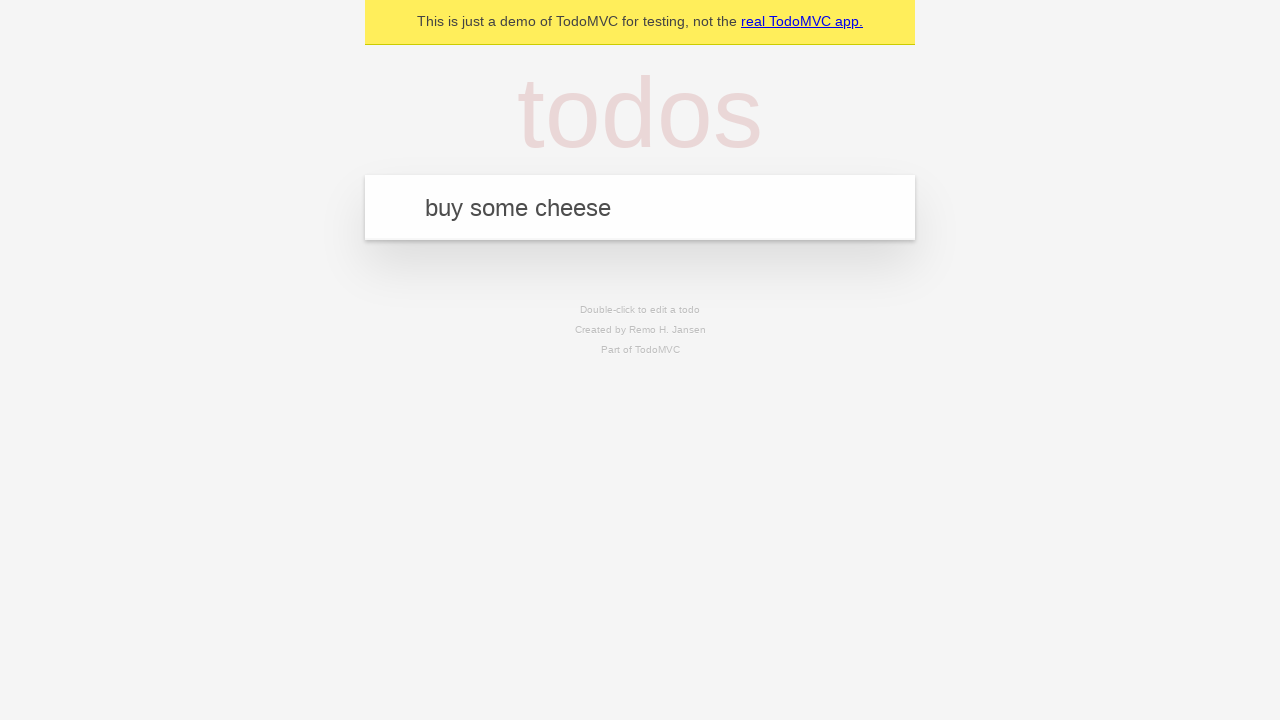

Pressed Enter to add first todo on internal:attr=[placeholder="What needs to be done?"i]
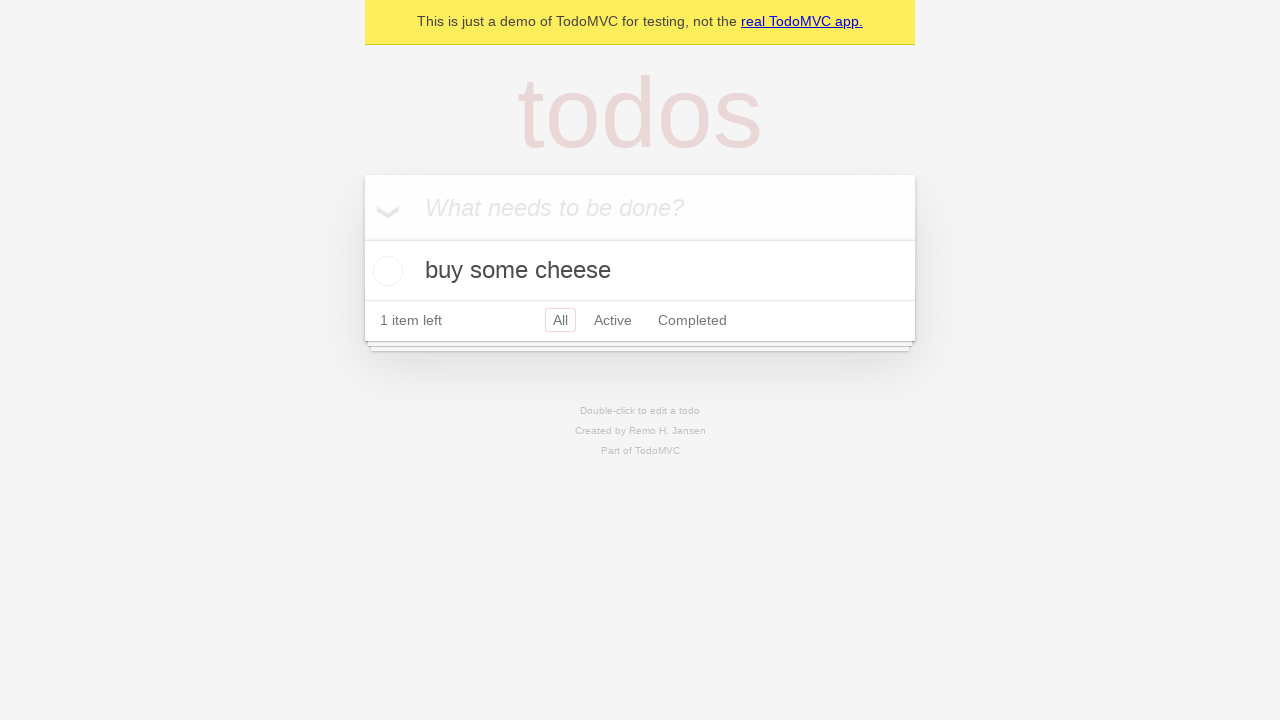

Filled todo input with 'feed the cat' on internal:attr=[placeholder="What needs to be done?"i]
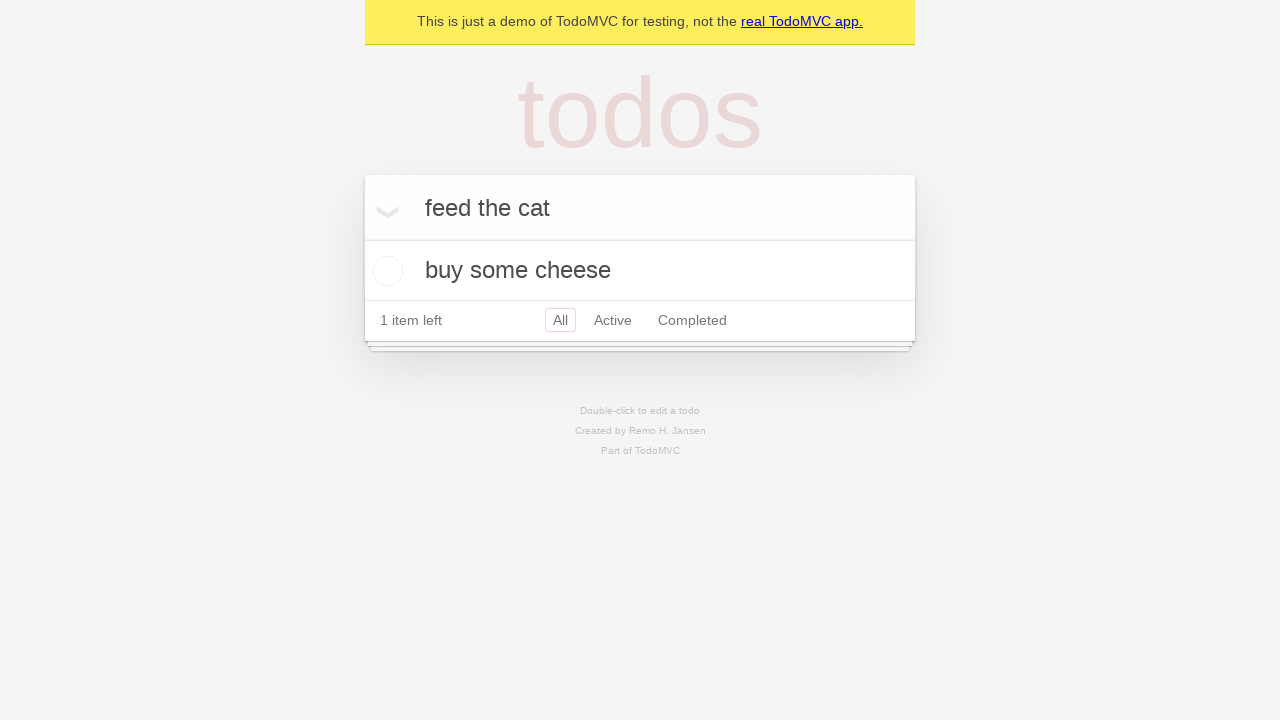

Pressed Enter to add second todo on internal:attr=[placeholder="What needs to be done?"i]
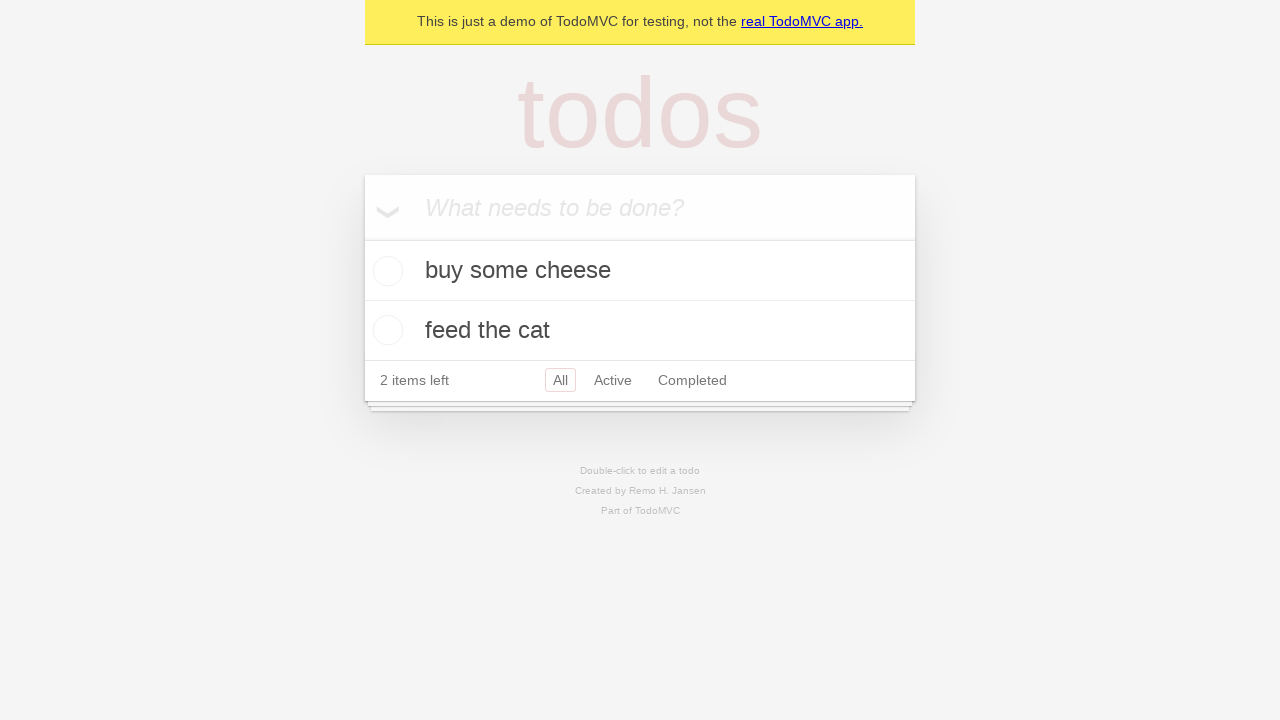

Filled todo input with 'book a doctors appointment' on internal:attr=[placeholder="What needs to be done?"i]
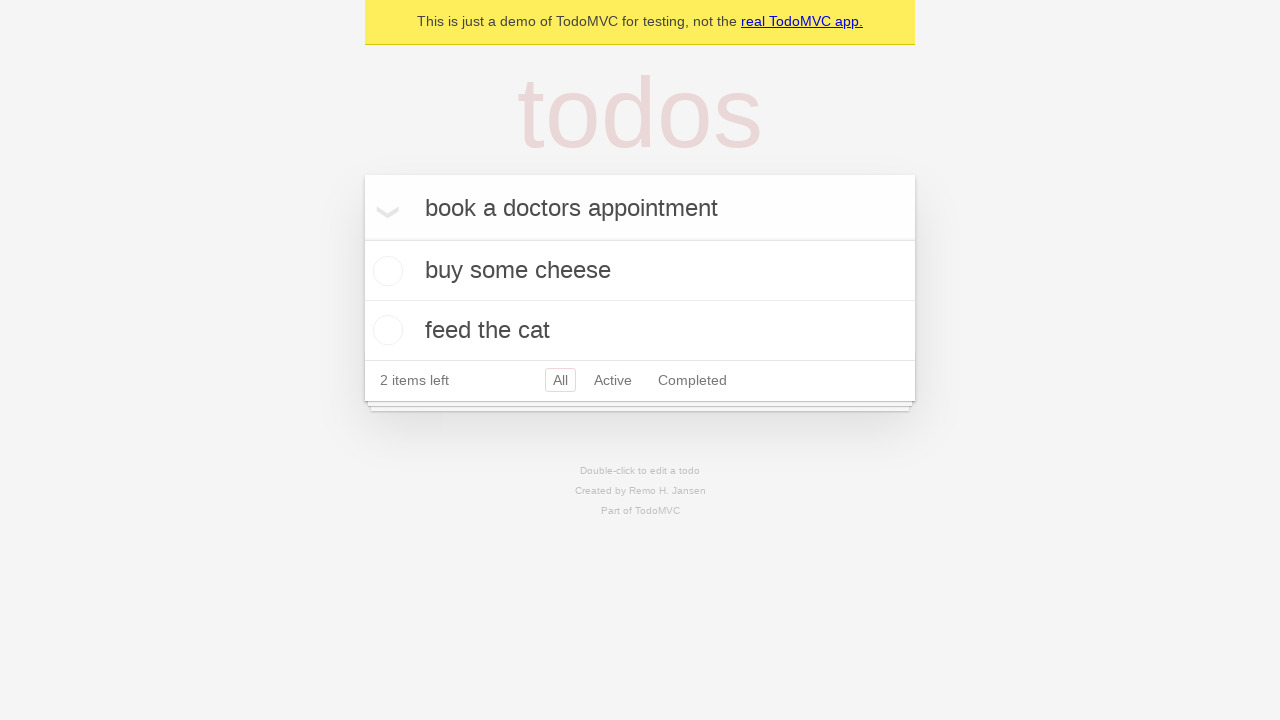

Pressed Enter to add third todo on internal:attr=[placeholder="What needs to be done?"i]
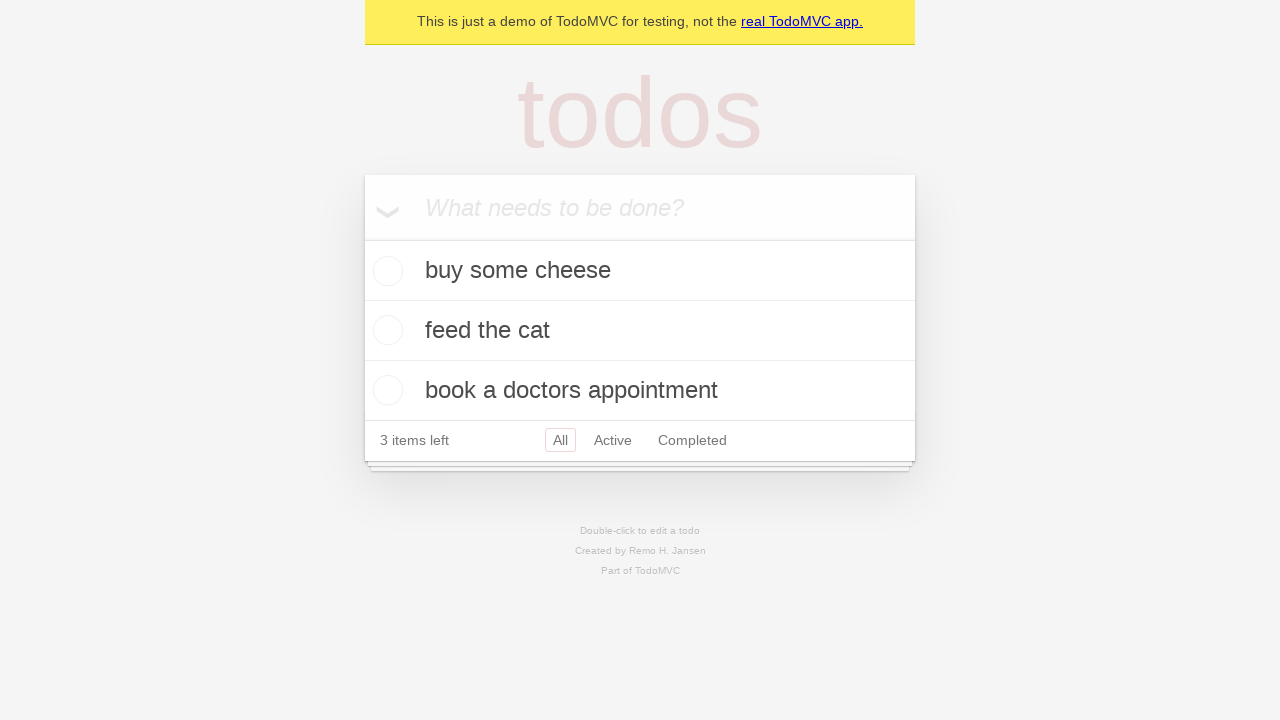

Checked the second todo item to mark it as completed at (385, 330) on internal:testid=[data-testid="todo-item"s] >> nth=1 >> internal:role=checkbox
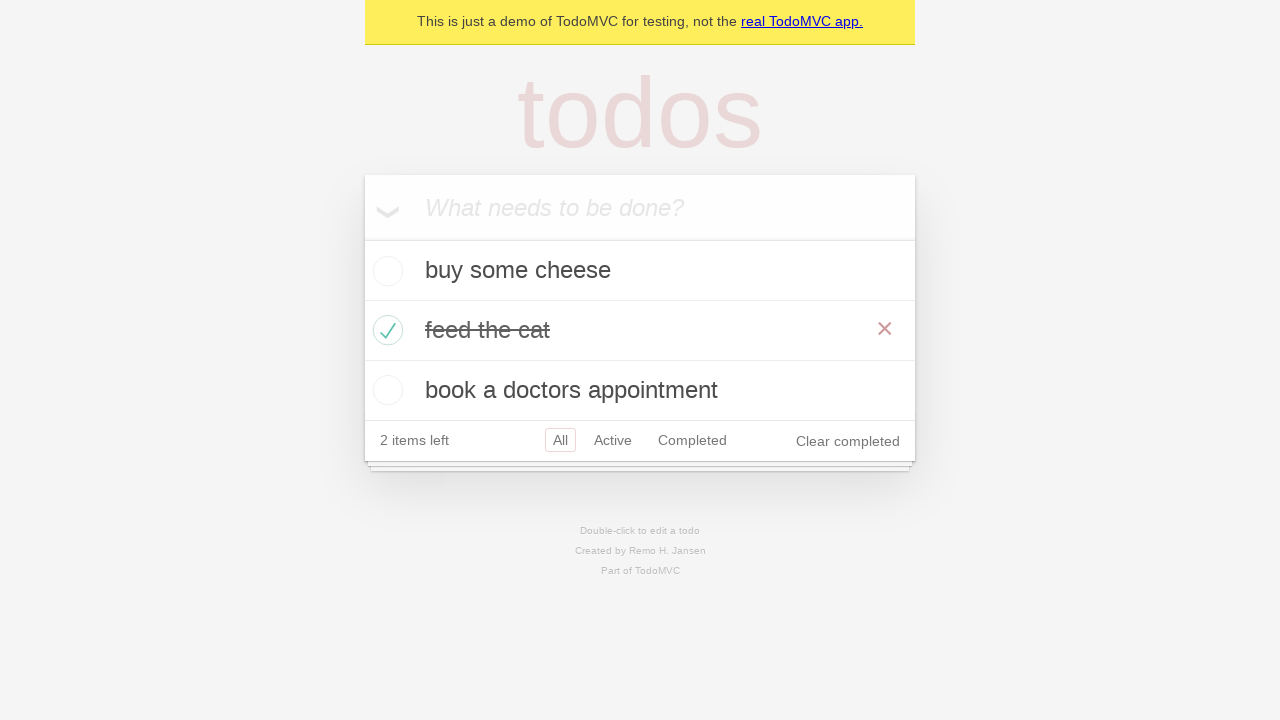

Clicked 'Active' filter link to display only active items at (613, 440) on internal:role=link[name="Active"i]
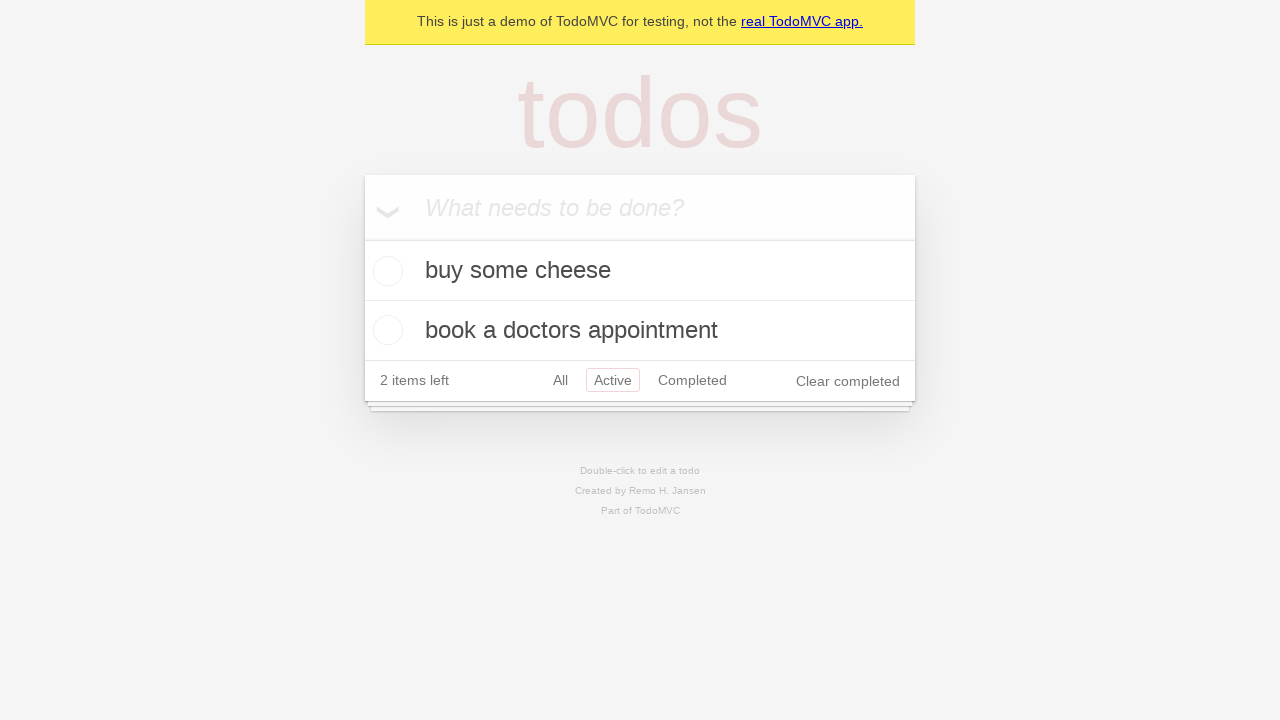

Verified that todo items are displayed after applying Active filter
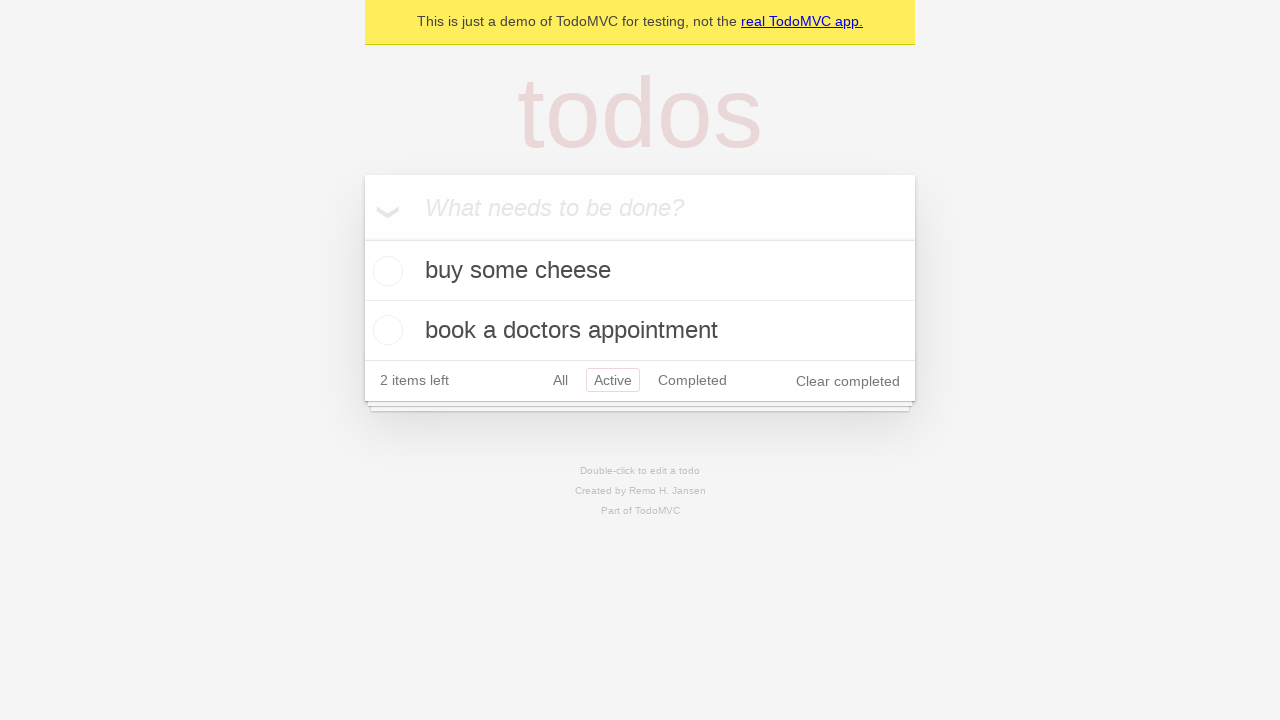

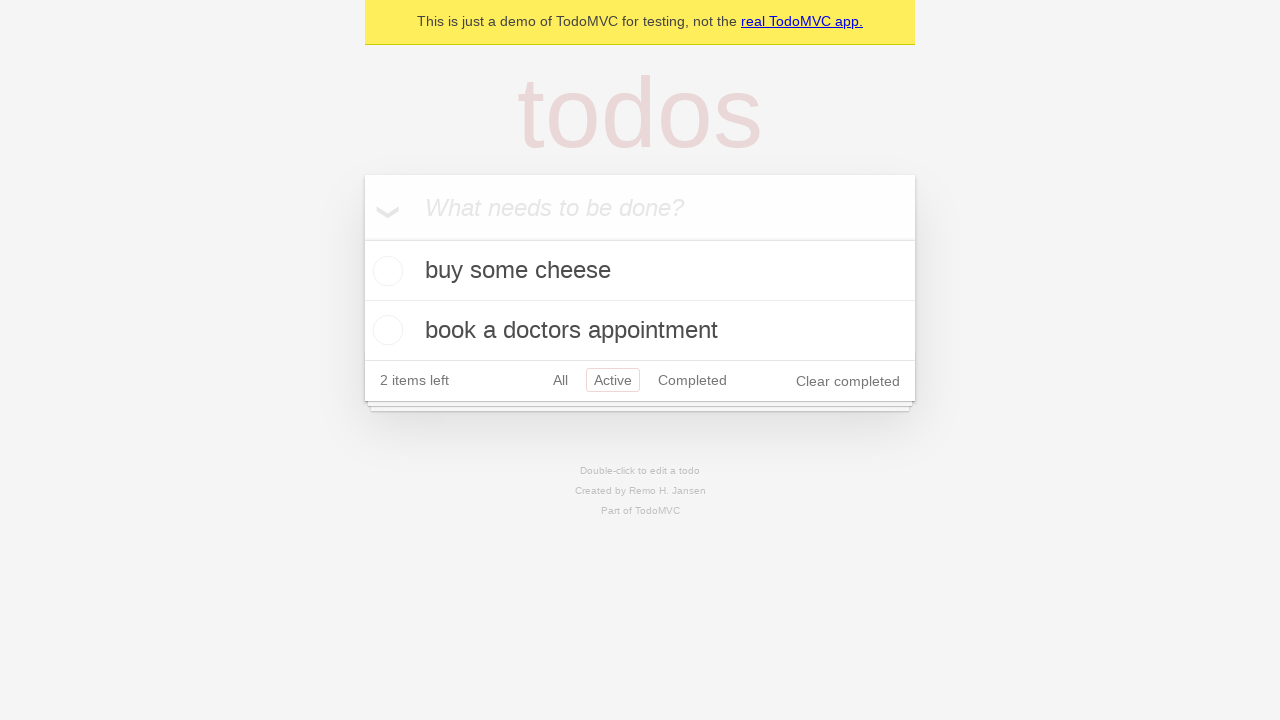